Tests error message when entering a number below 50

Starting URL: https://kristinek.github.io/site/tasks/enter_a_number

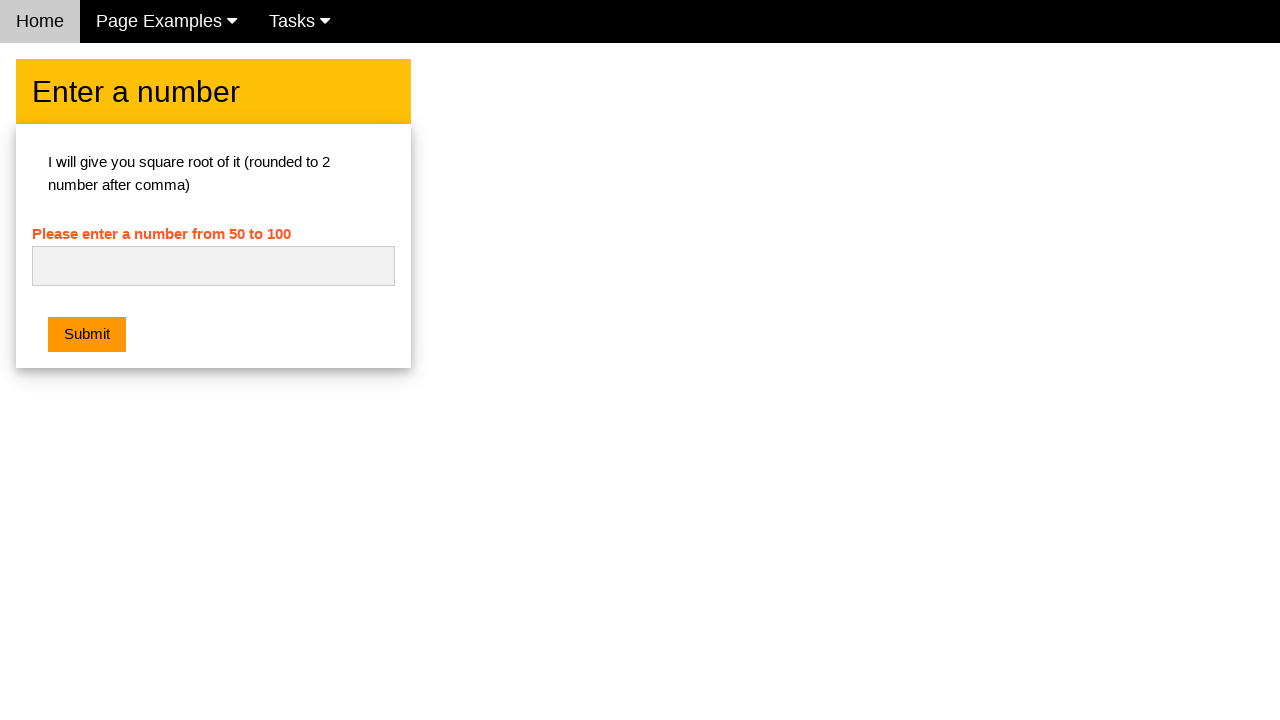

Filled number input with '40' (below minimum of 50) on #numb
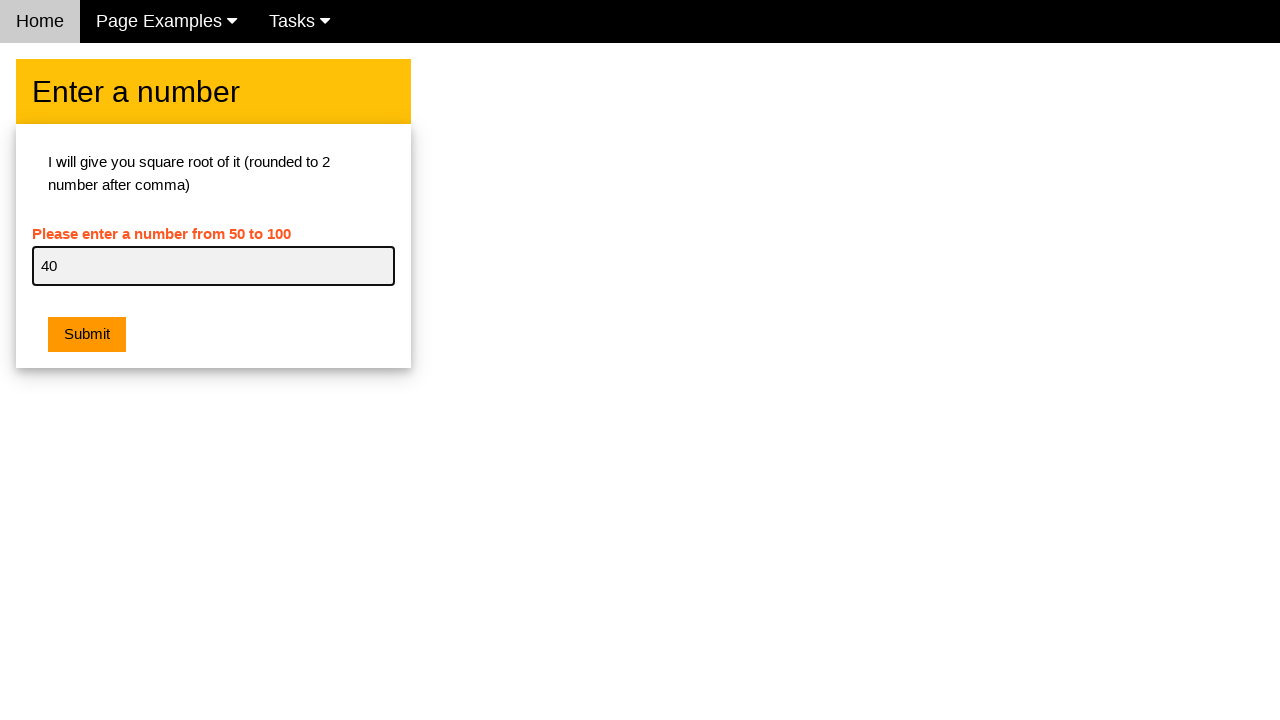

Clicked submit button at (87, 335) on button
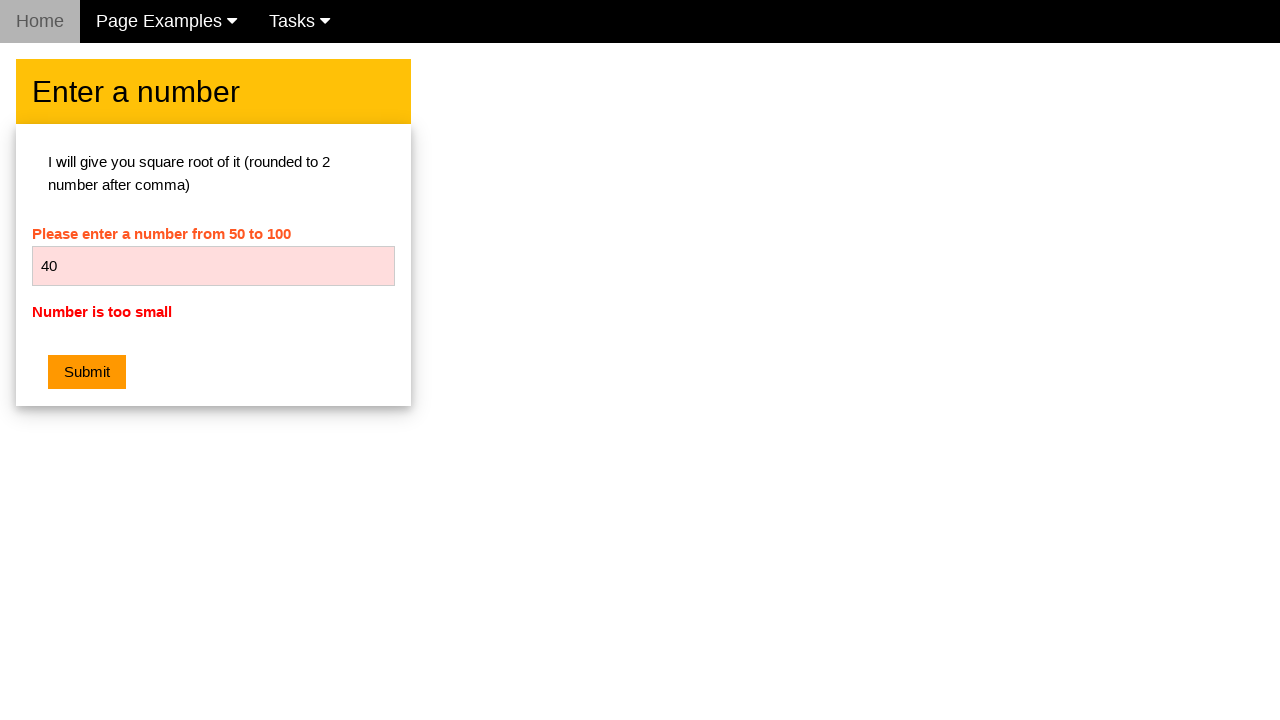

Retrieved error message text: 'Number is too small'
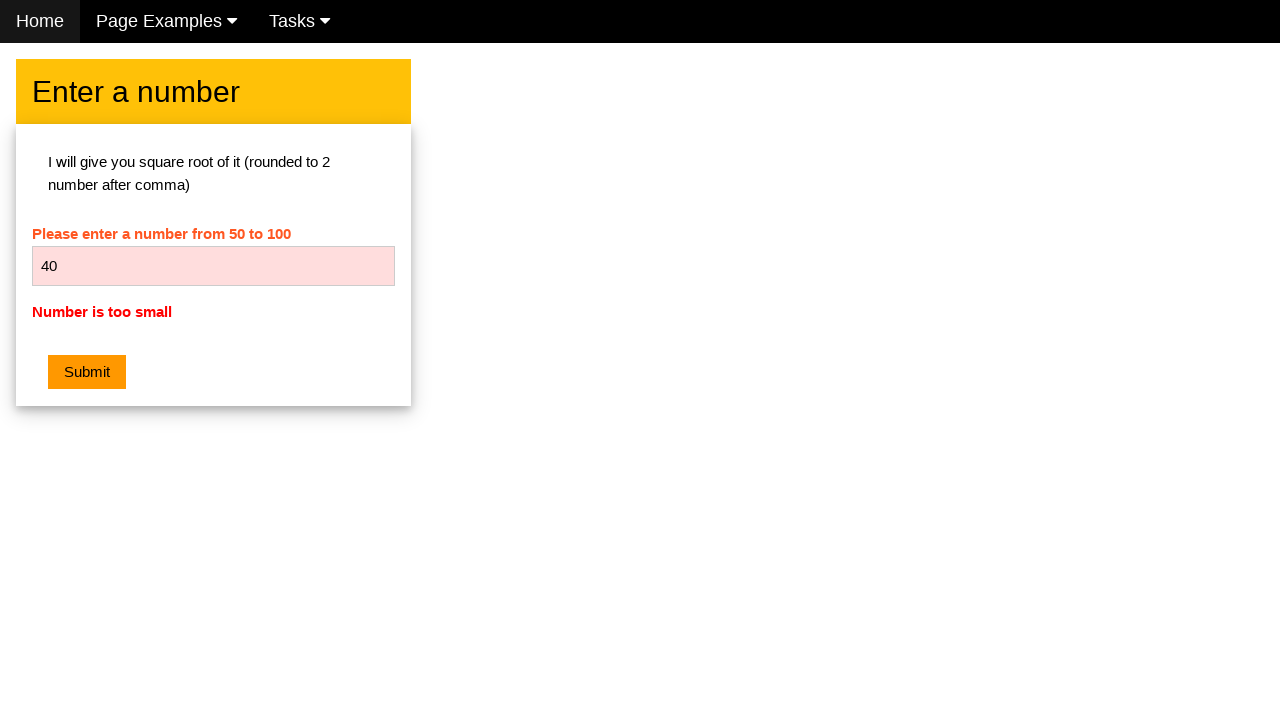

Verified error message matches expected text
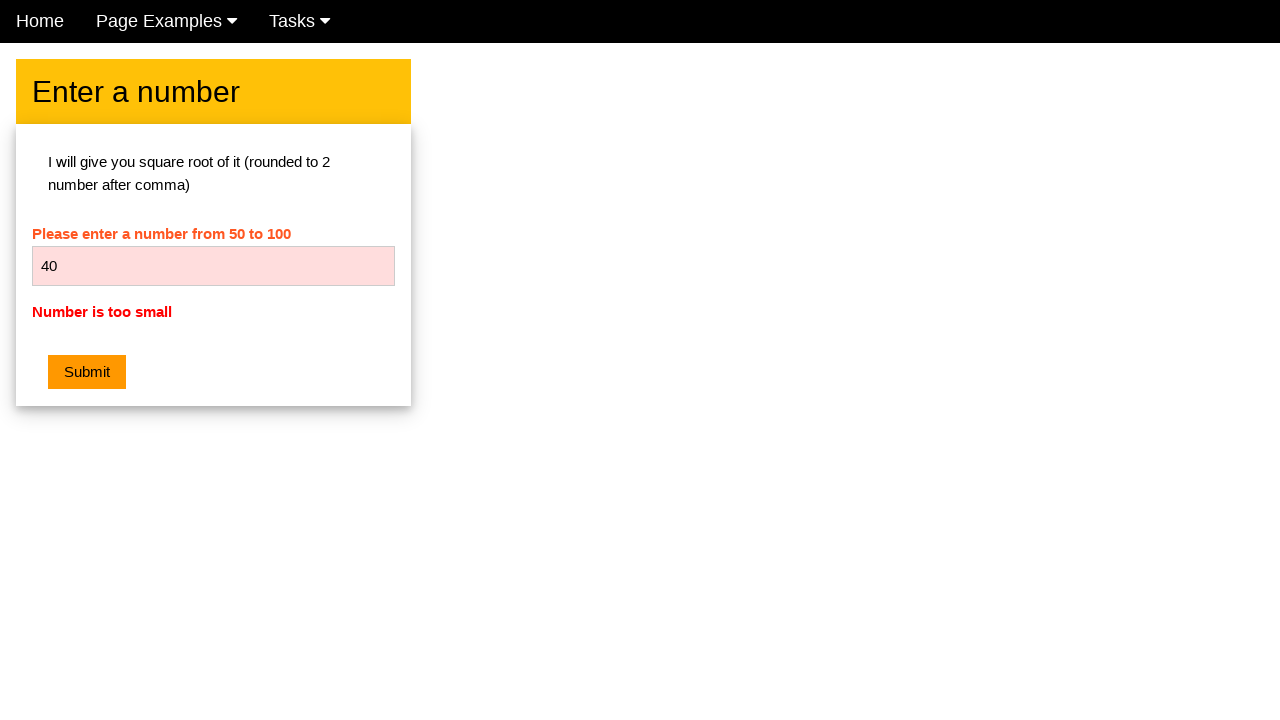

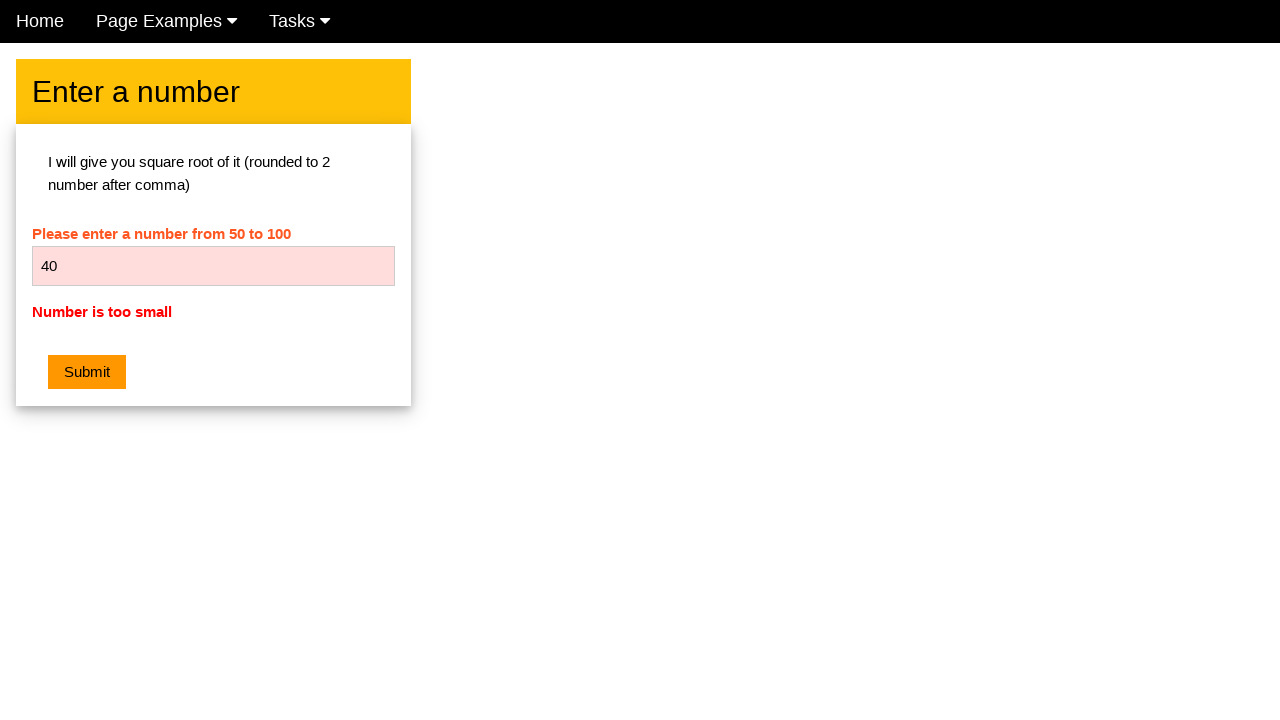